Simple test that navigates to the Inova healthcare organization website and verifies the page loads successfully

Starting URL: https://www.inova.org

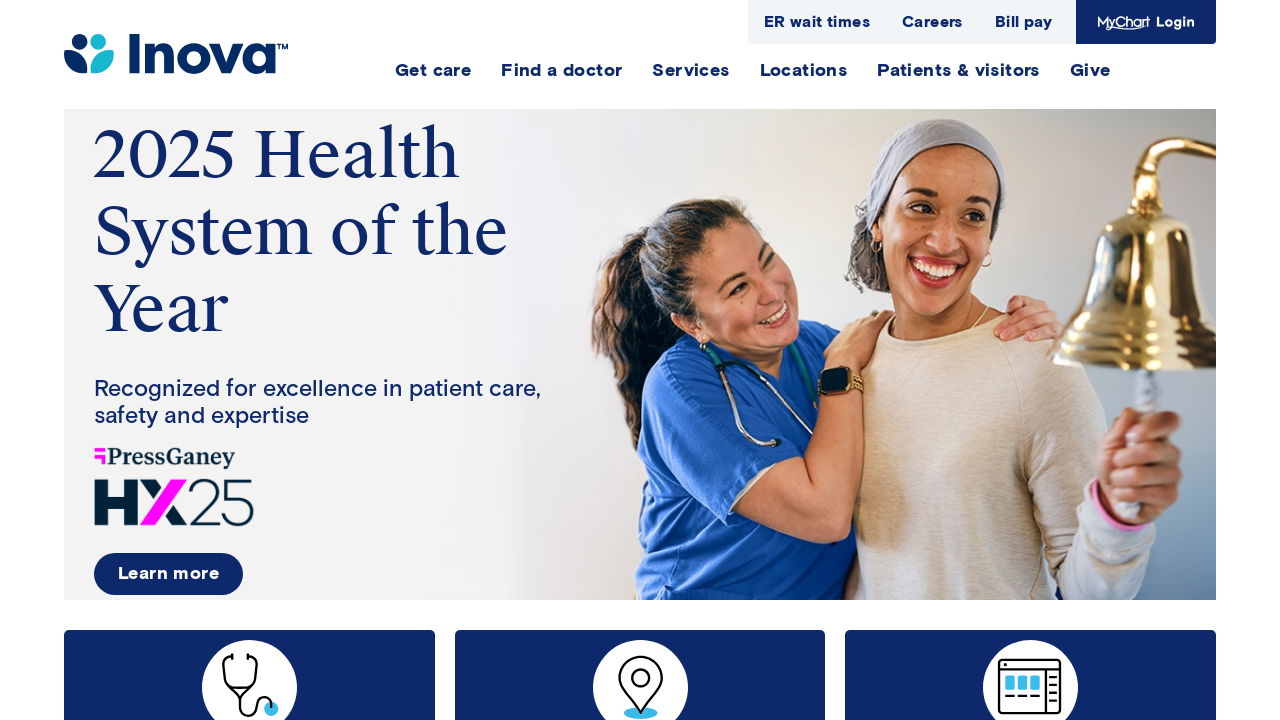

Navigated to Inova healthcare organization website (https://www.inova.org)
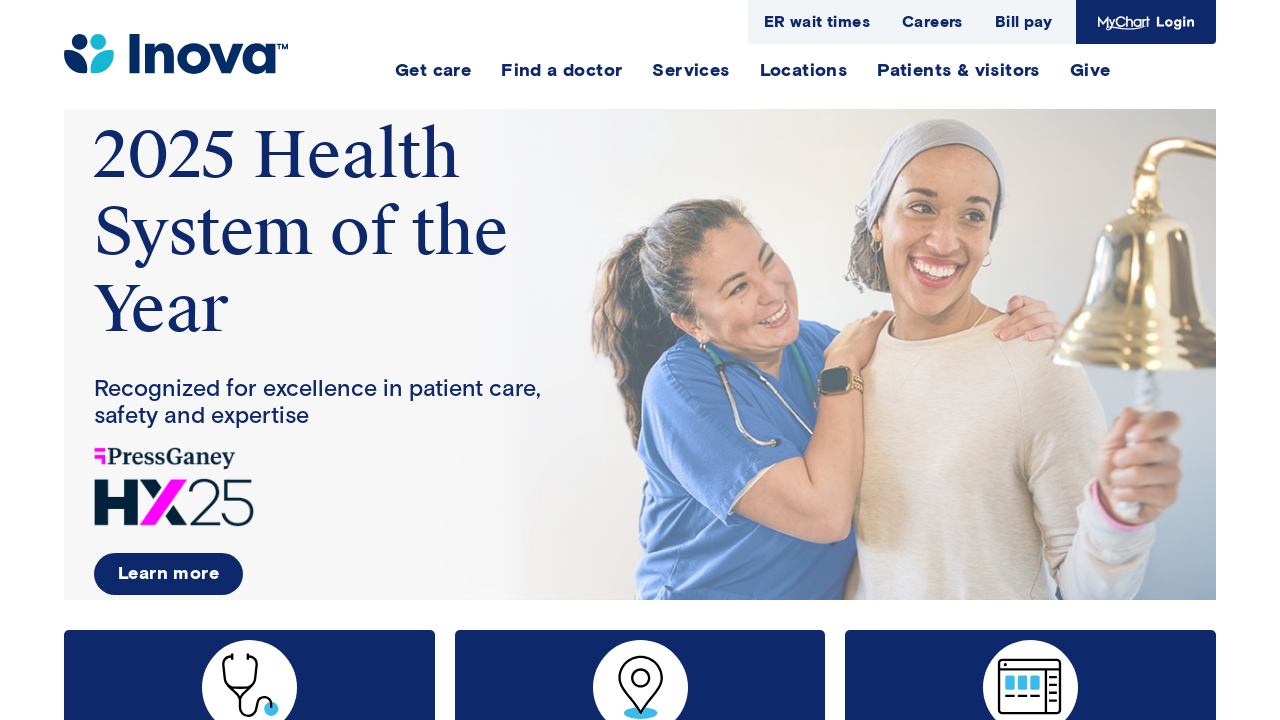

Page DOM content fully loaded
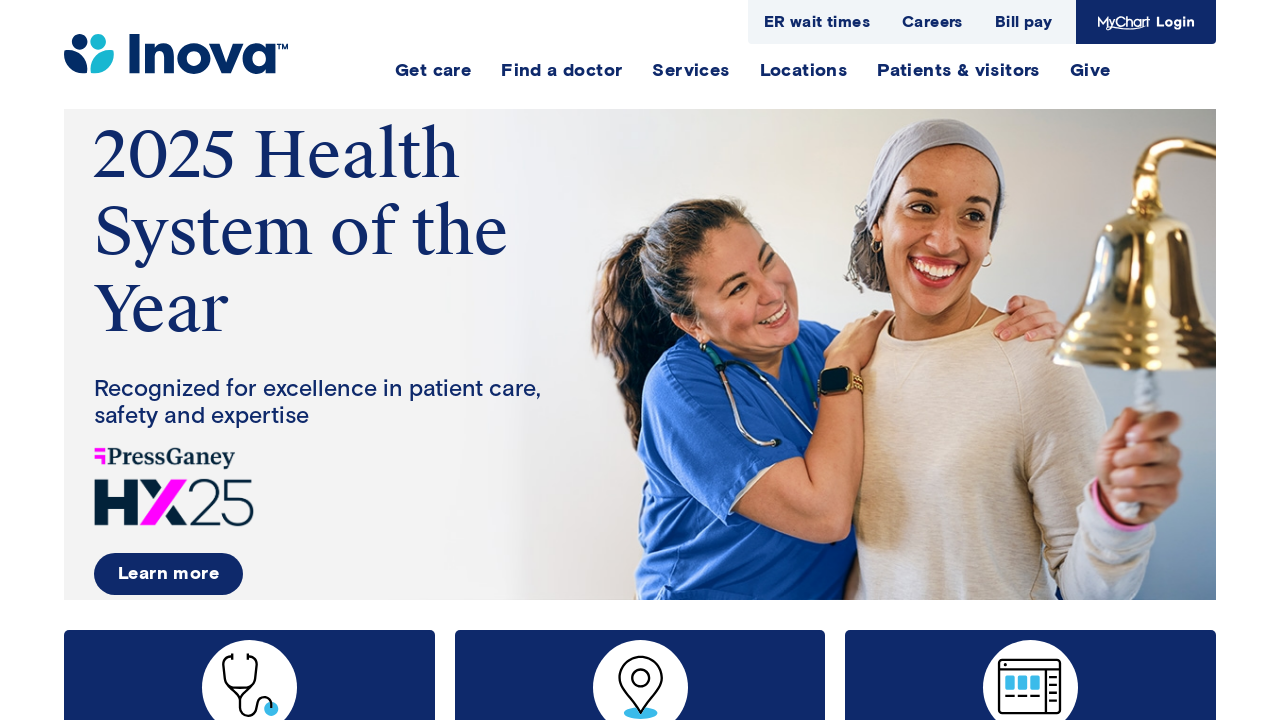

Body element is visible - page loaded successfully
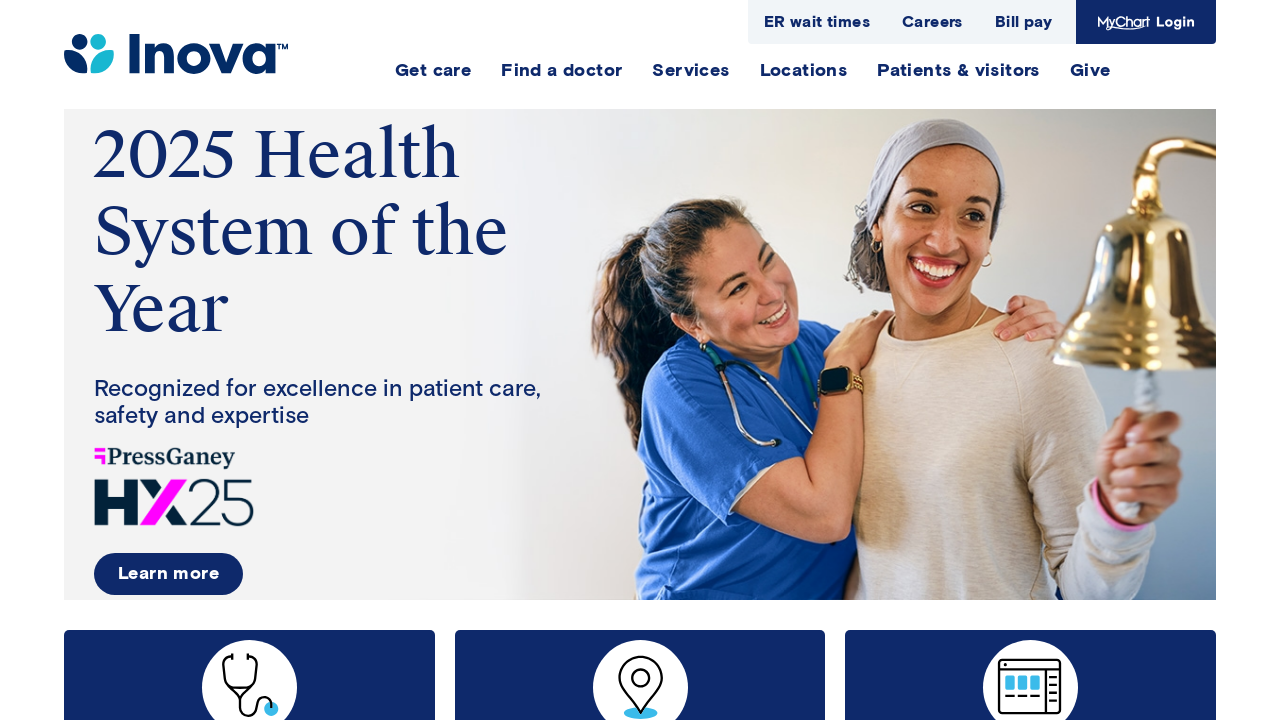

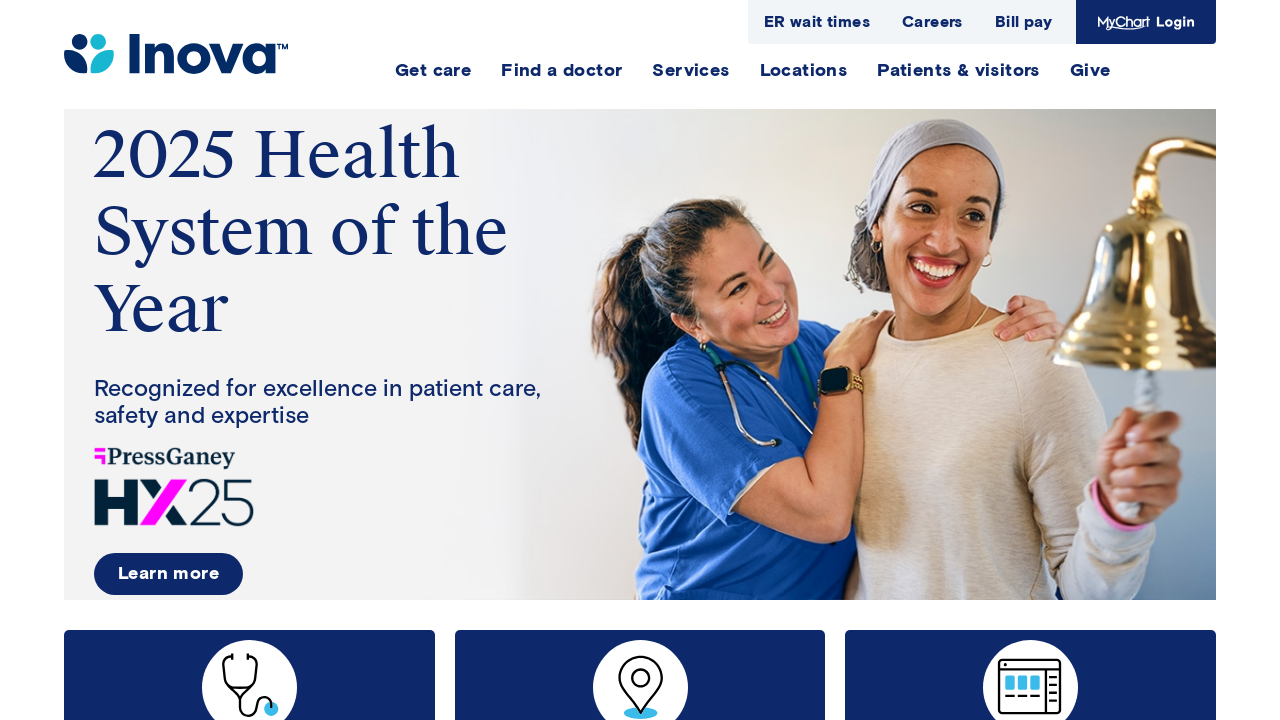